Tests hover dropdown menu by hovering over it and verifying all three links are visible

Starting URL: https://seleniumbase.io/demo_page

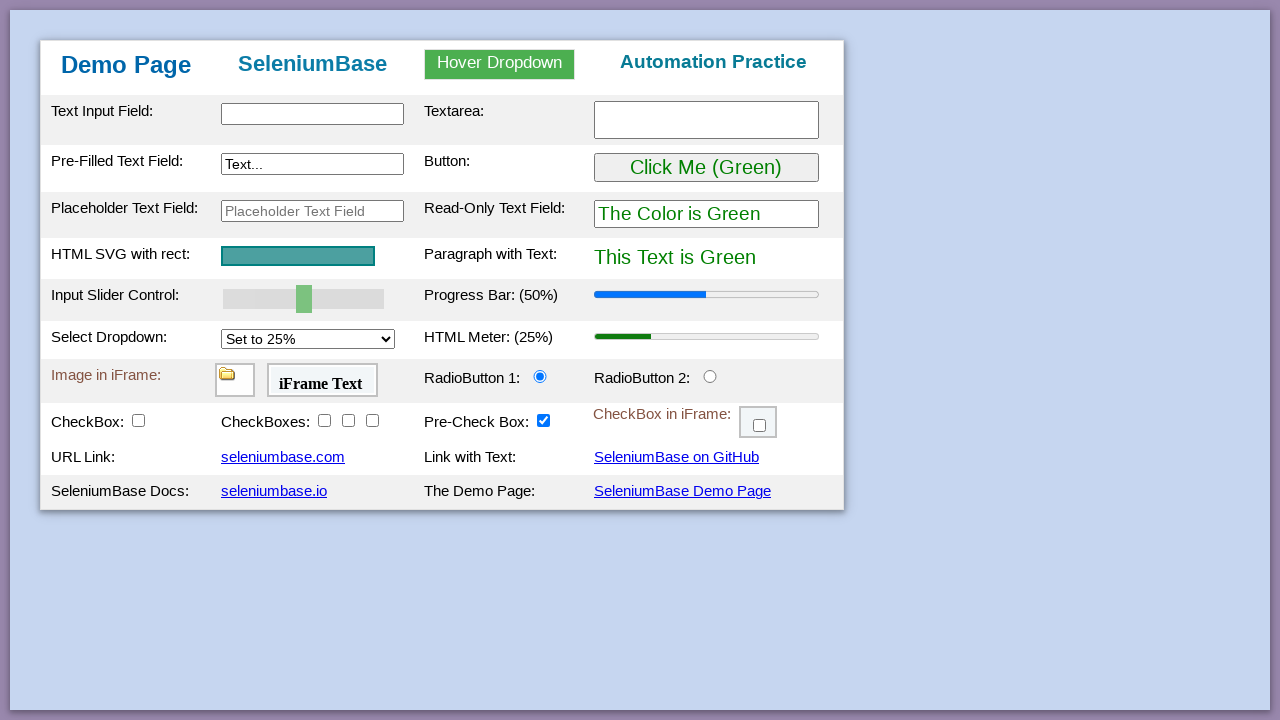

Navigated to https://seleniumbase.io/demo_page
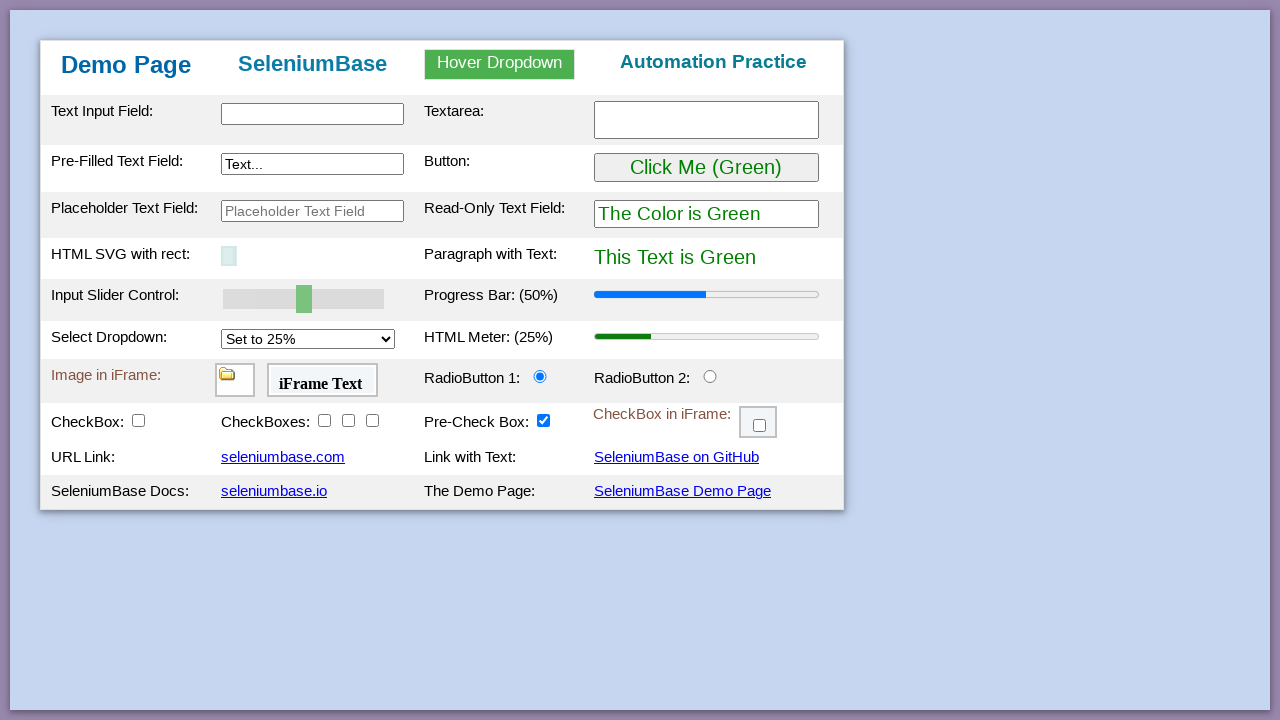

Hovered over dropdown menu element at (500, 64) on #myDropdown
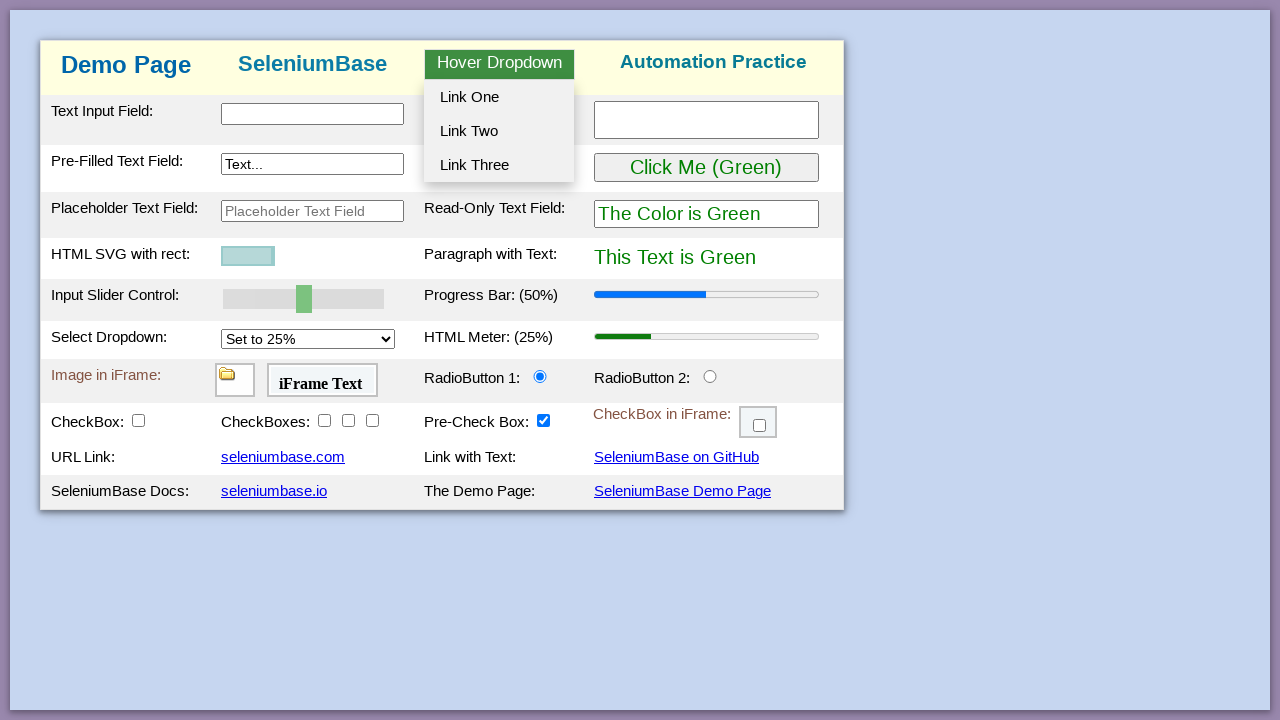

Retrieved dropdown content text
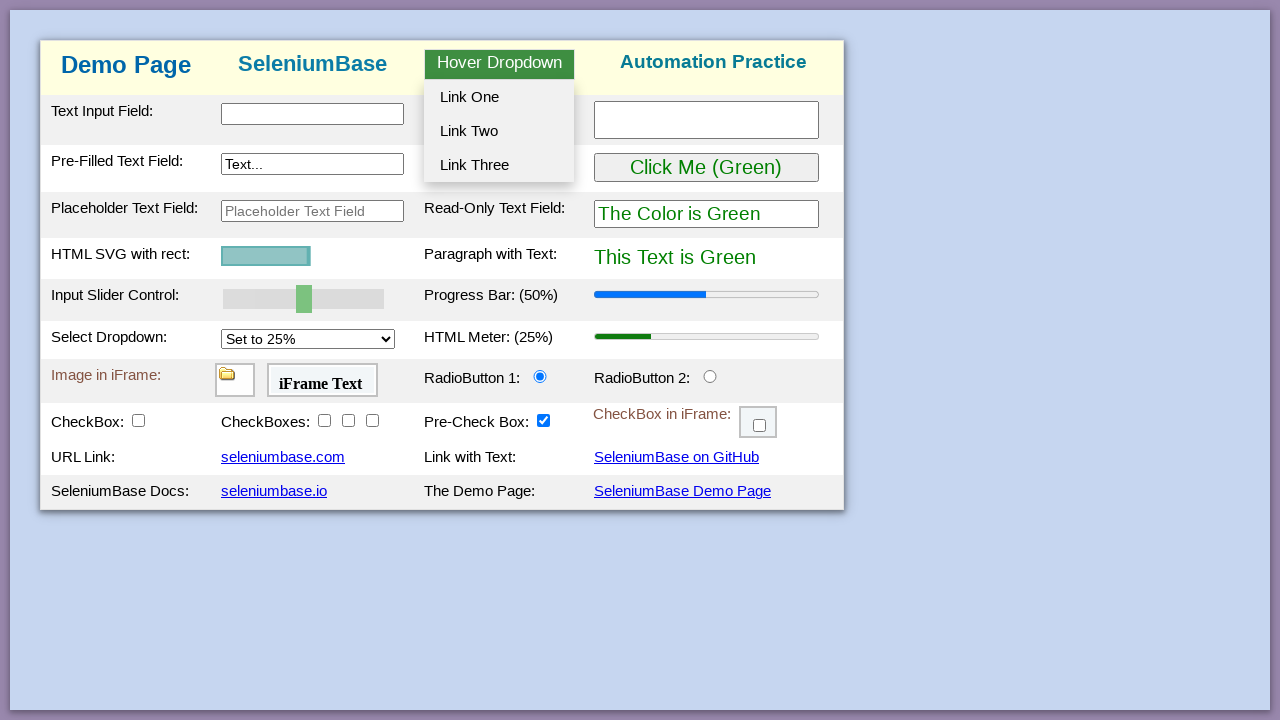

Verified 'Link One' is present in dropdown menu
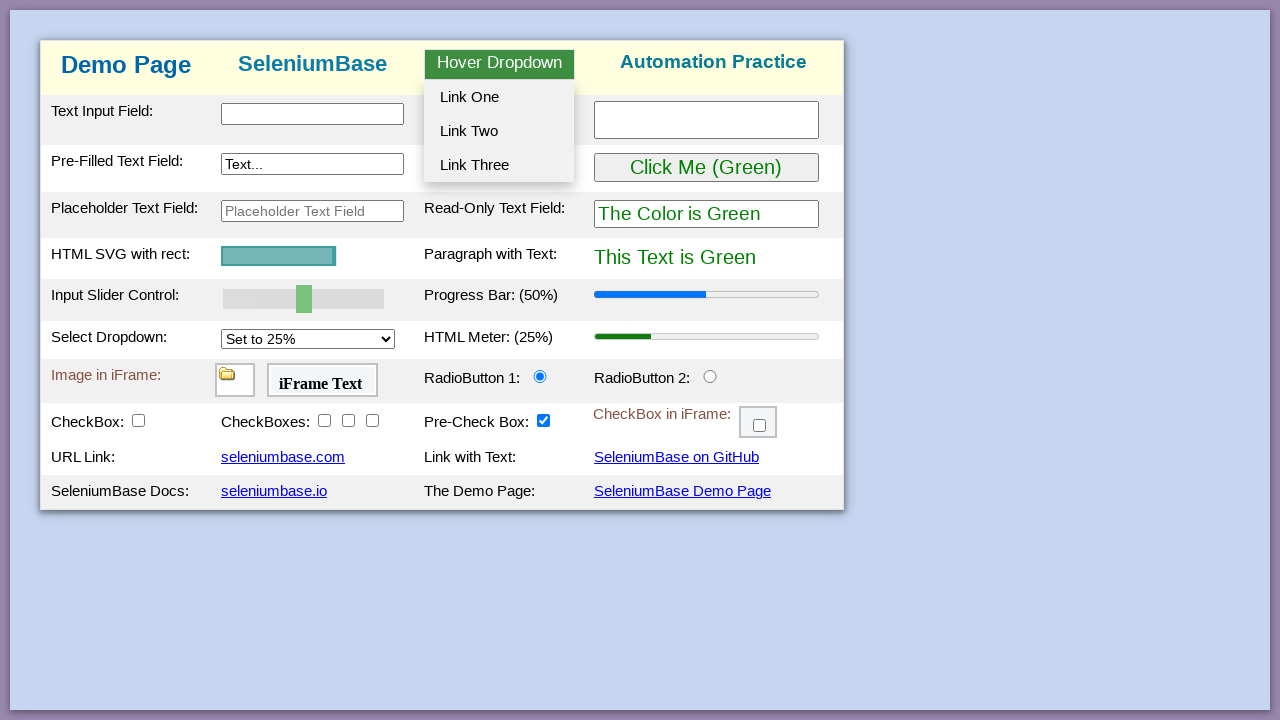

Verified 'Link Two' is present in dropdown menu
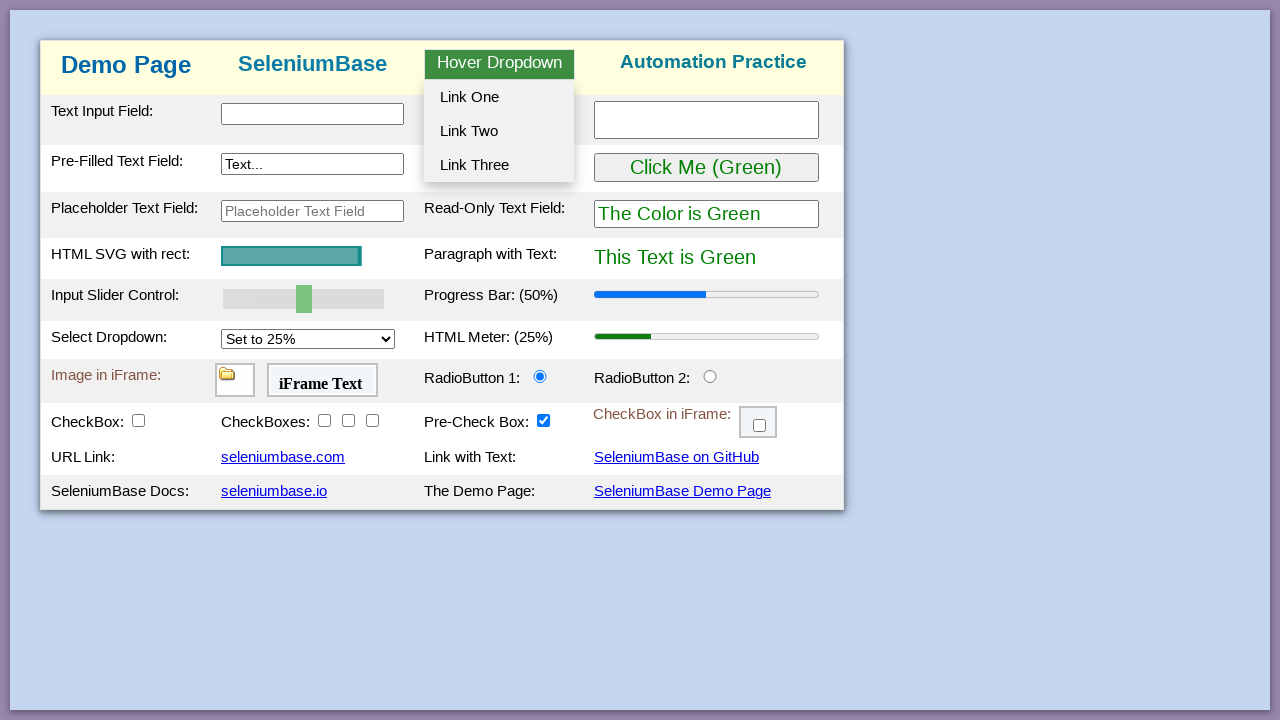

Verified 'Link Three' is present in dropdown menu
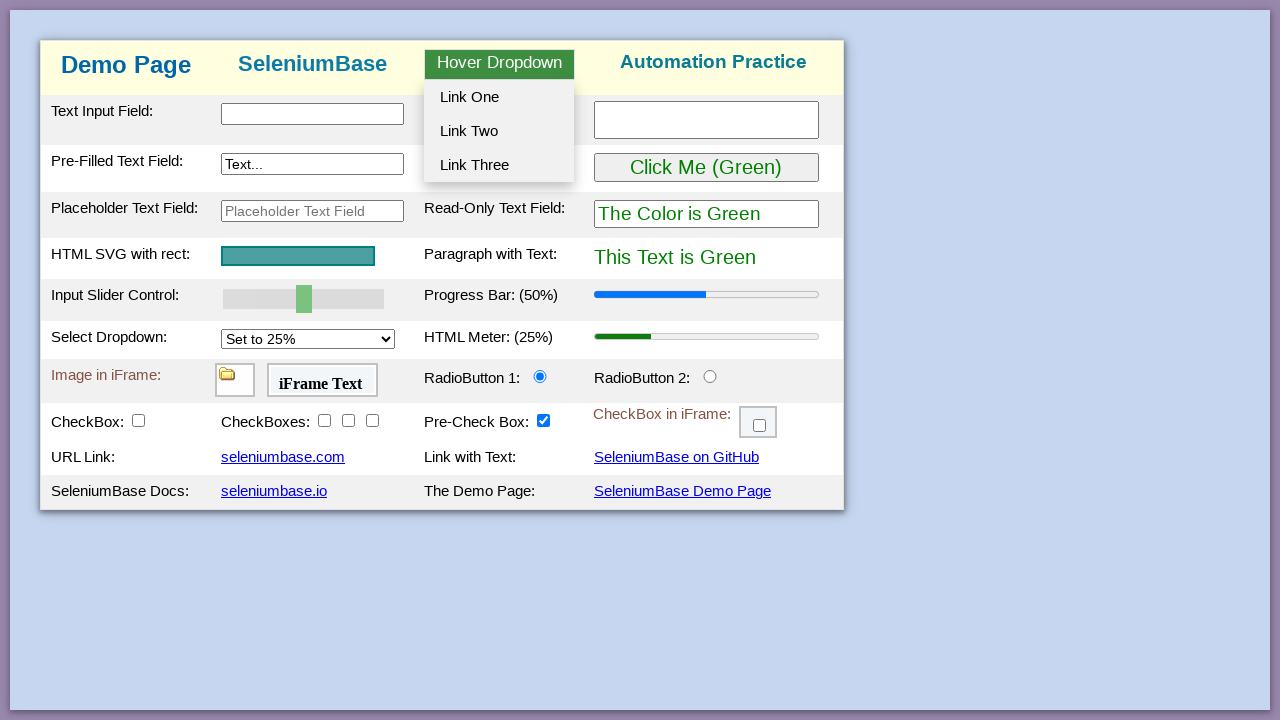

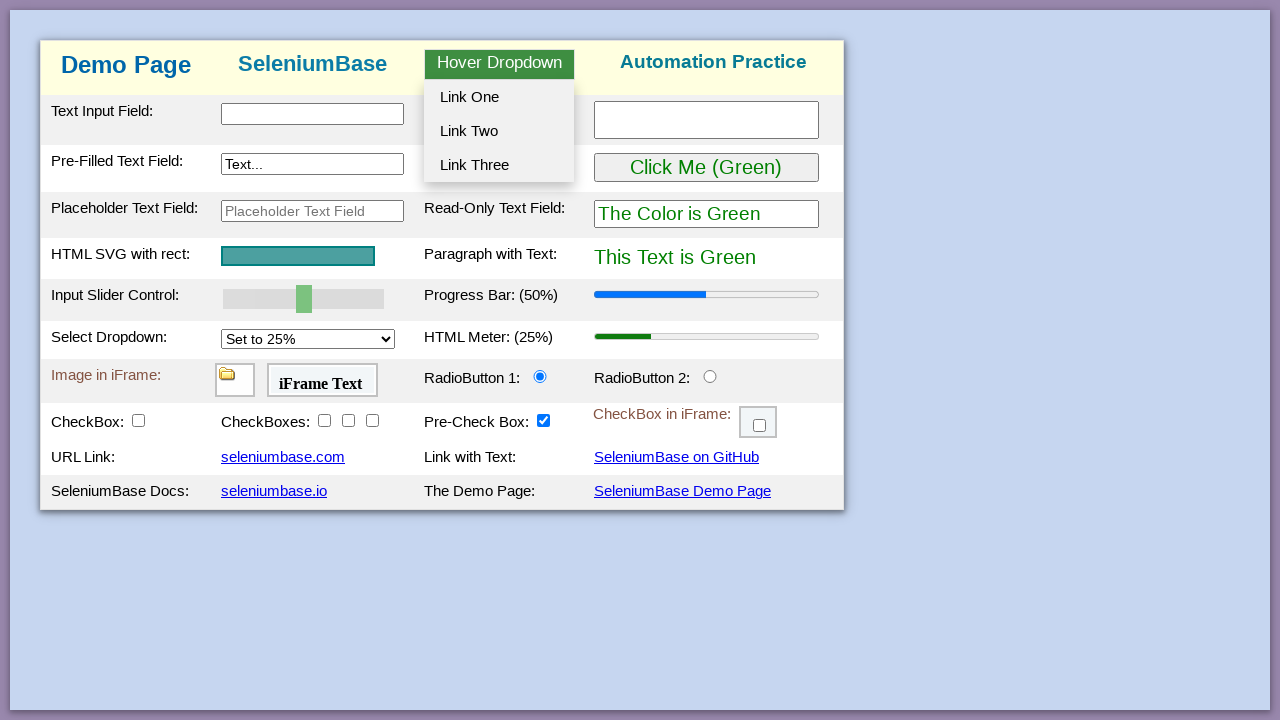